Tests various scrolling implementations including vertical scroll down/up, horizontal scroll right/left, scroll to page bottom/top, and scrolling an element into view.

Starting URL: https://leafground.com/drag.xhtml

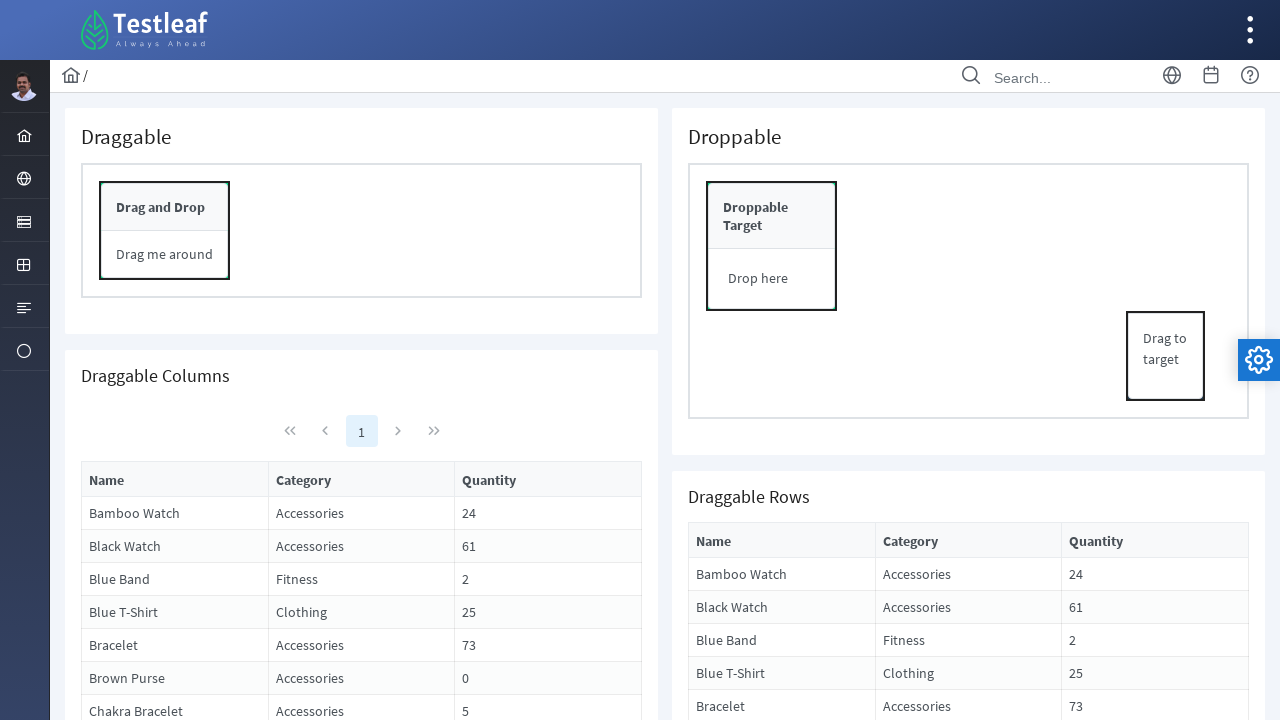

Scrolled page down vertically by 750 pixels
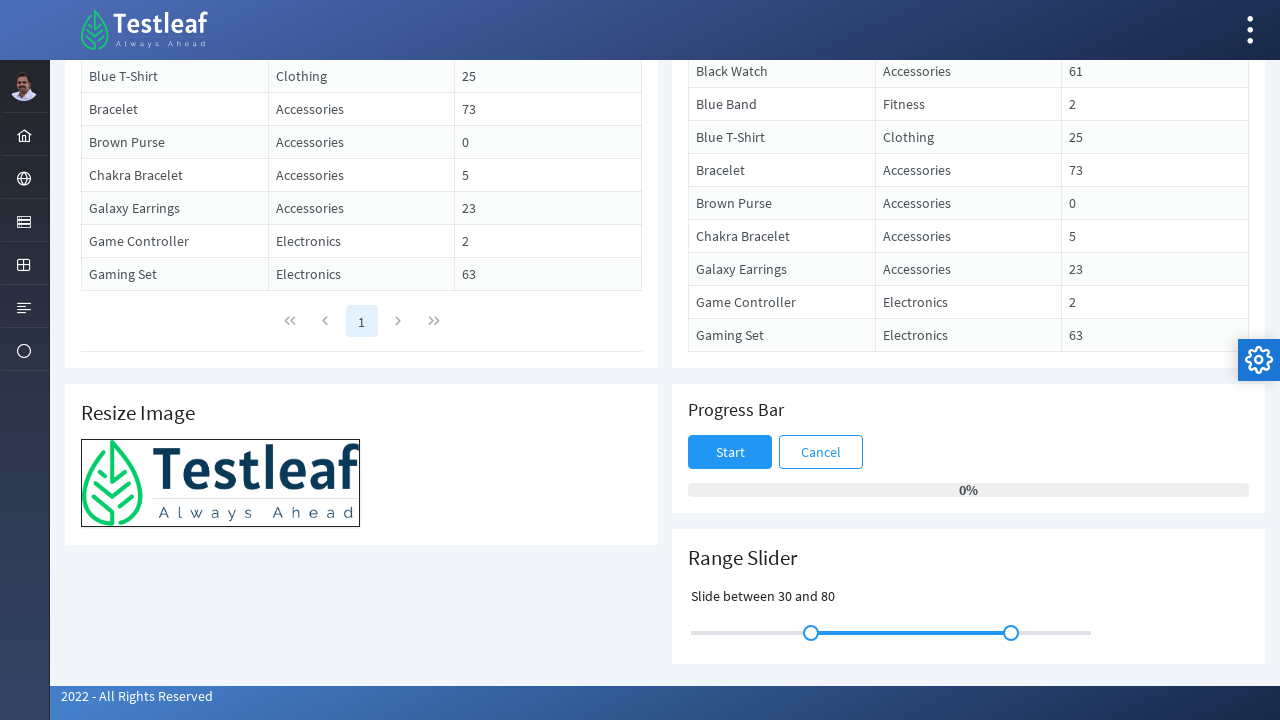

Waited 2 seconds after vertical scroll down
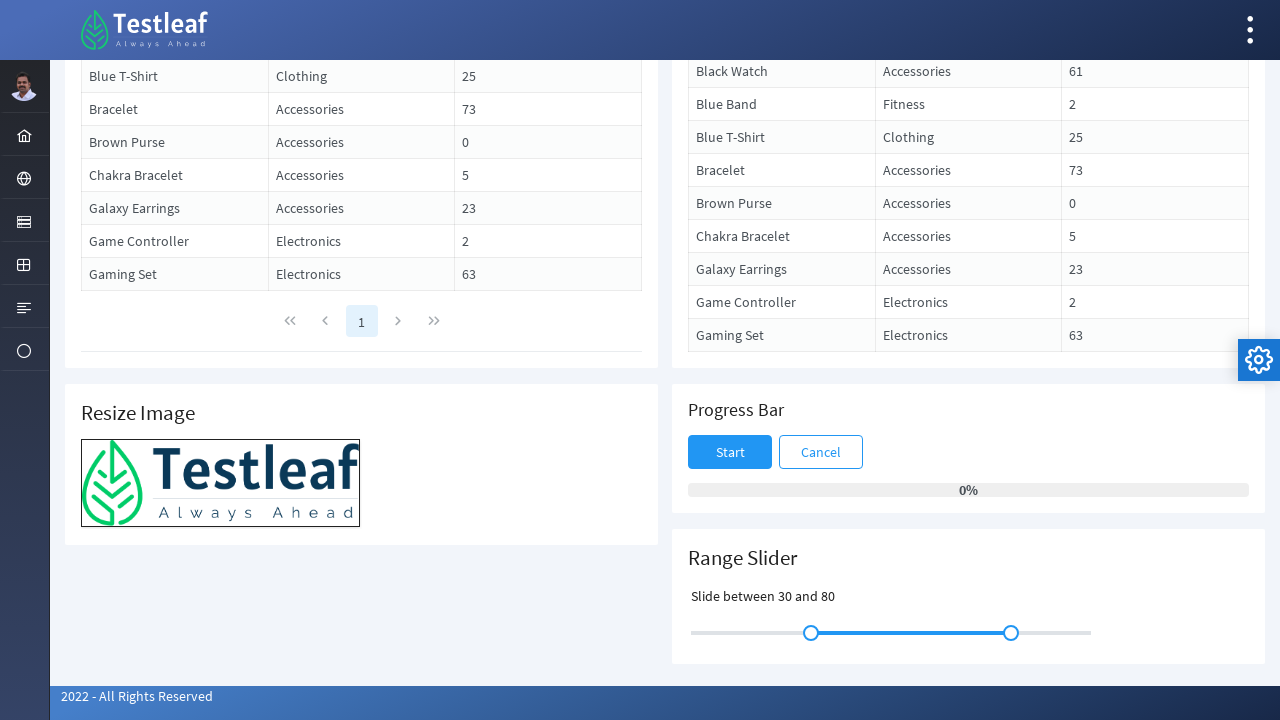

Scrolled page up vertically by 250 pixels
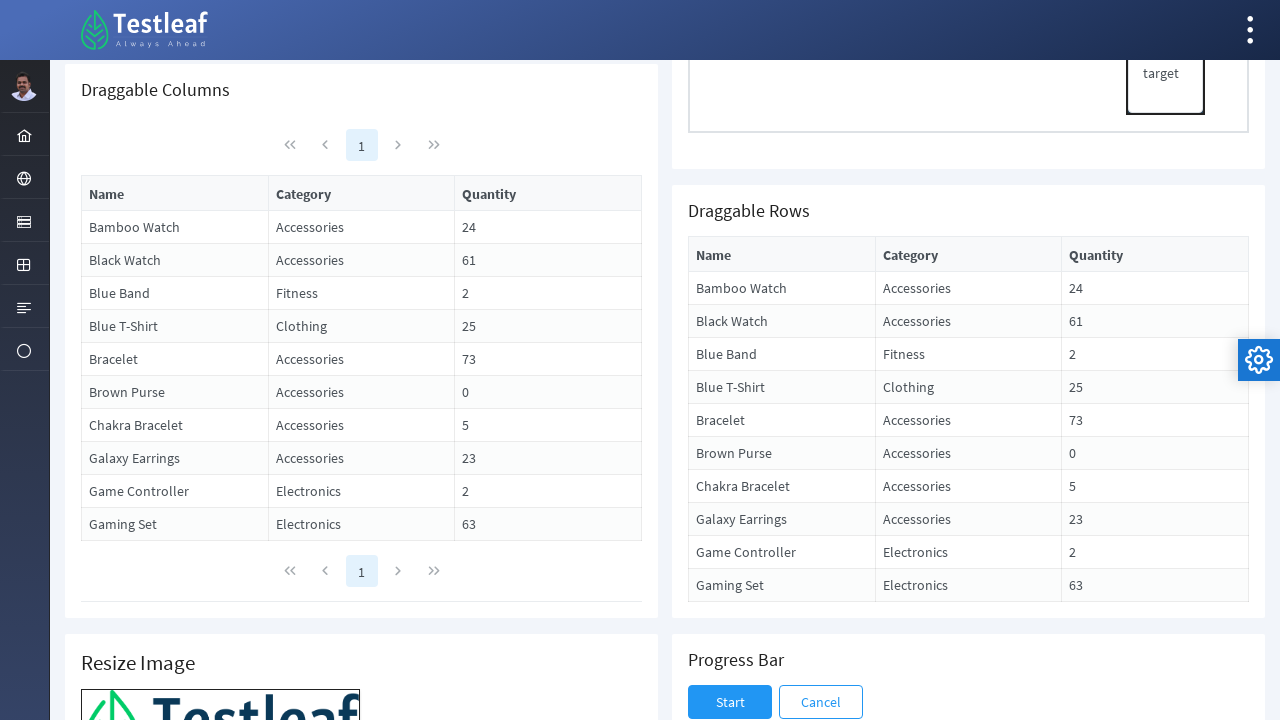

Waited 2 seconds after vertical scroll up
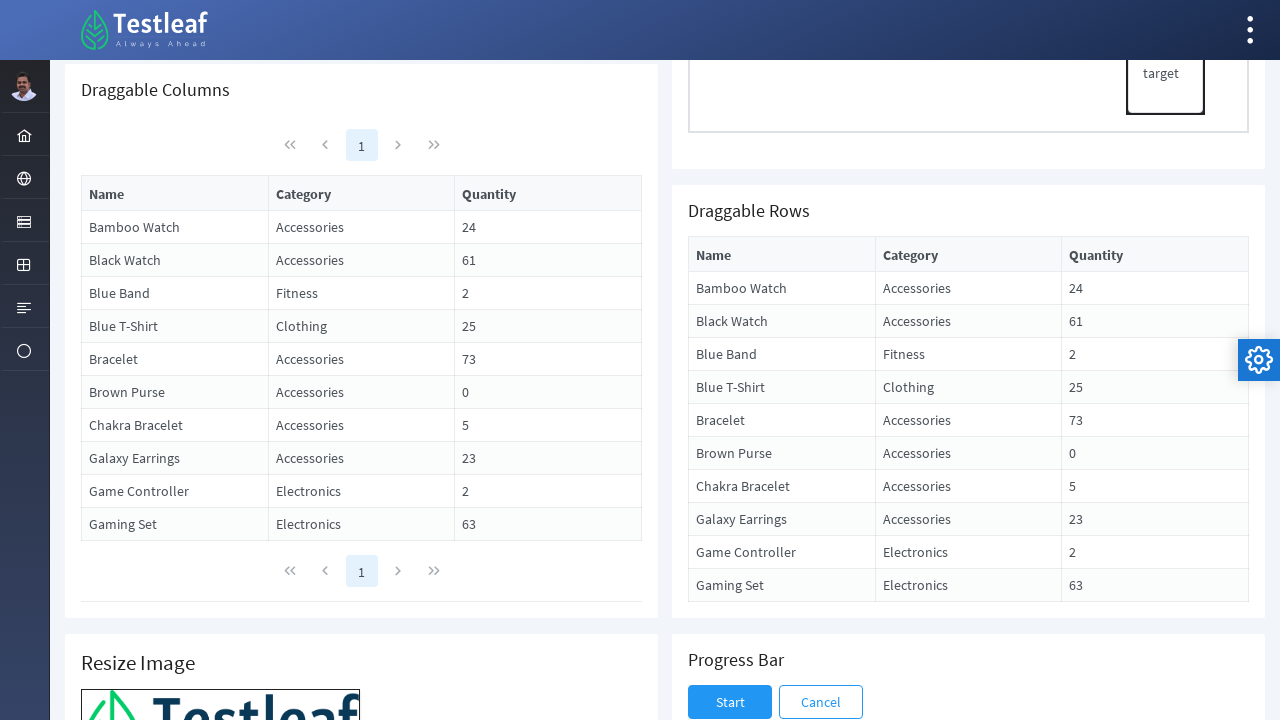

Scrolled page right horizontally by 750 pixels
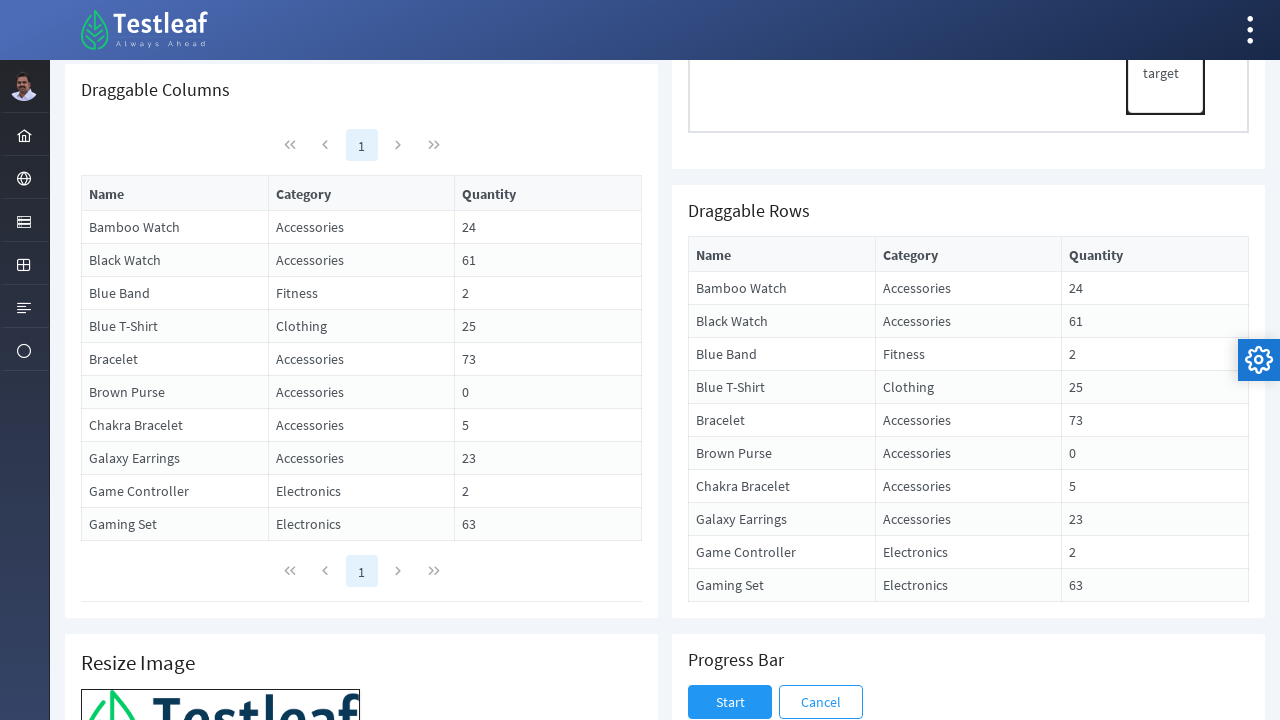

Waited 2 seconds after horizontal scroll right
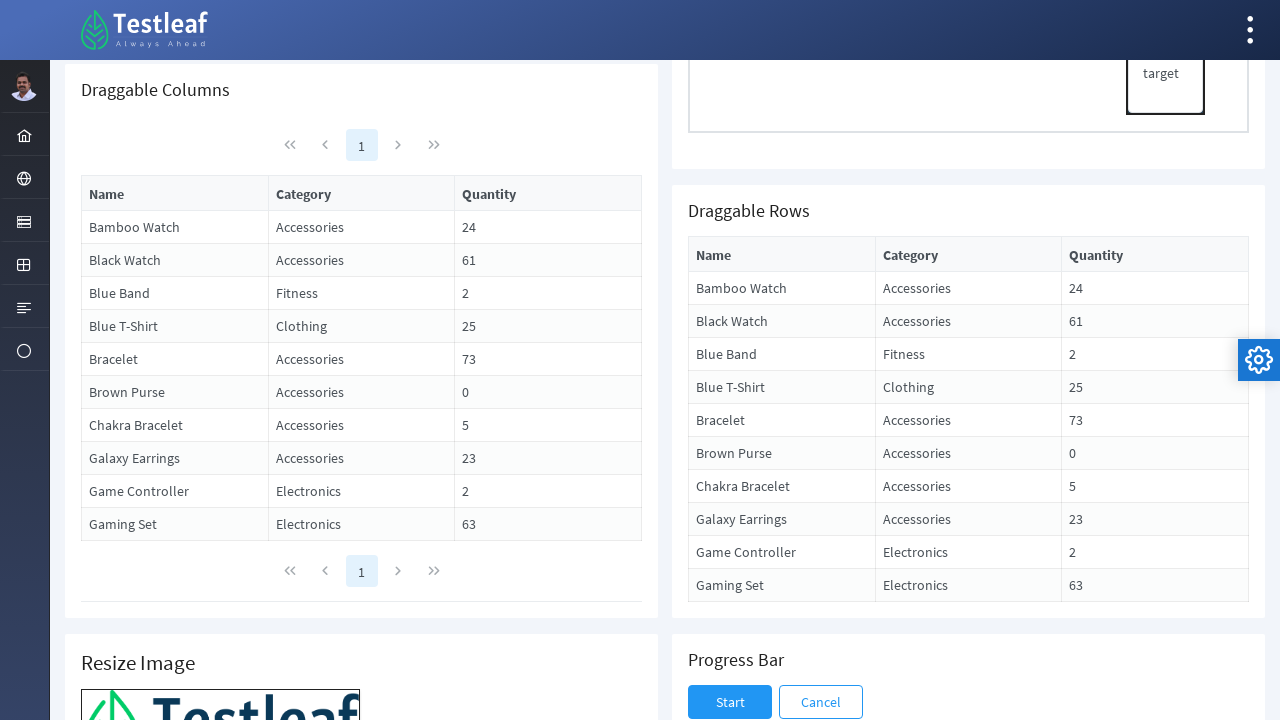

Scrolled page left horizontally by 750 pixels
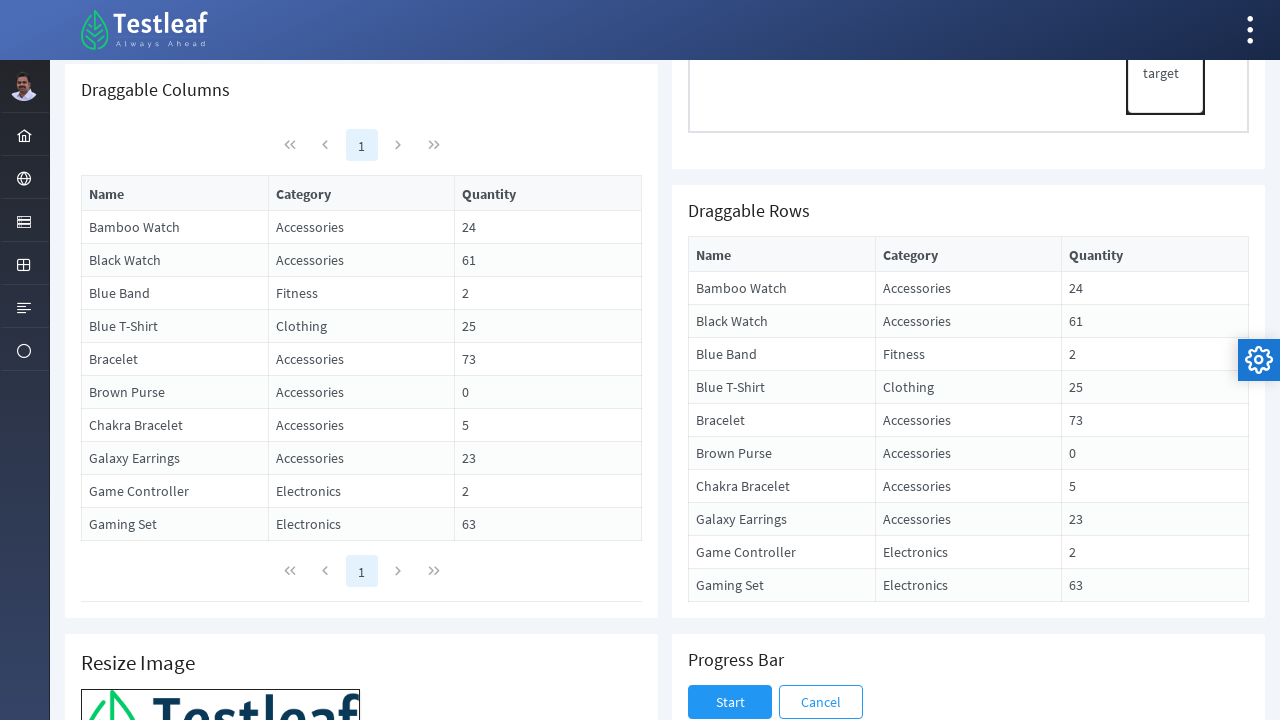

Waited 2 seconds after horizontal scroll left
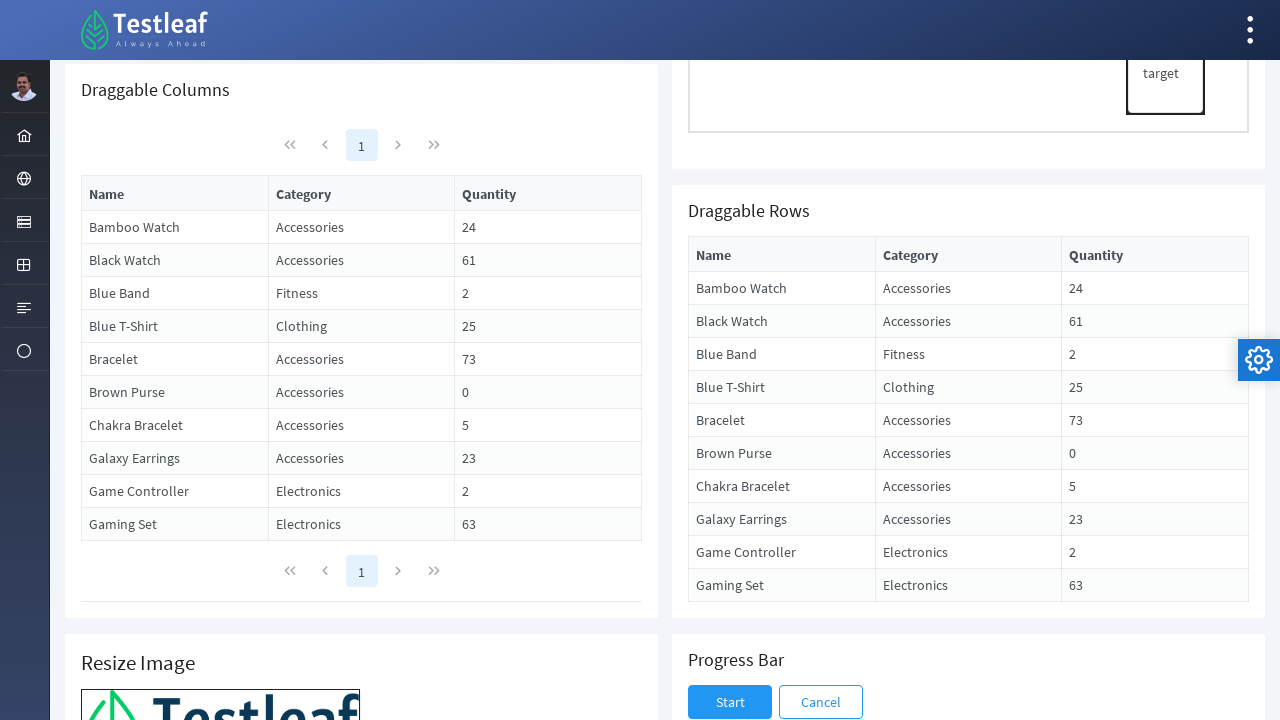

Scrolled to the bottom of the page
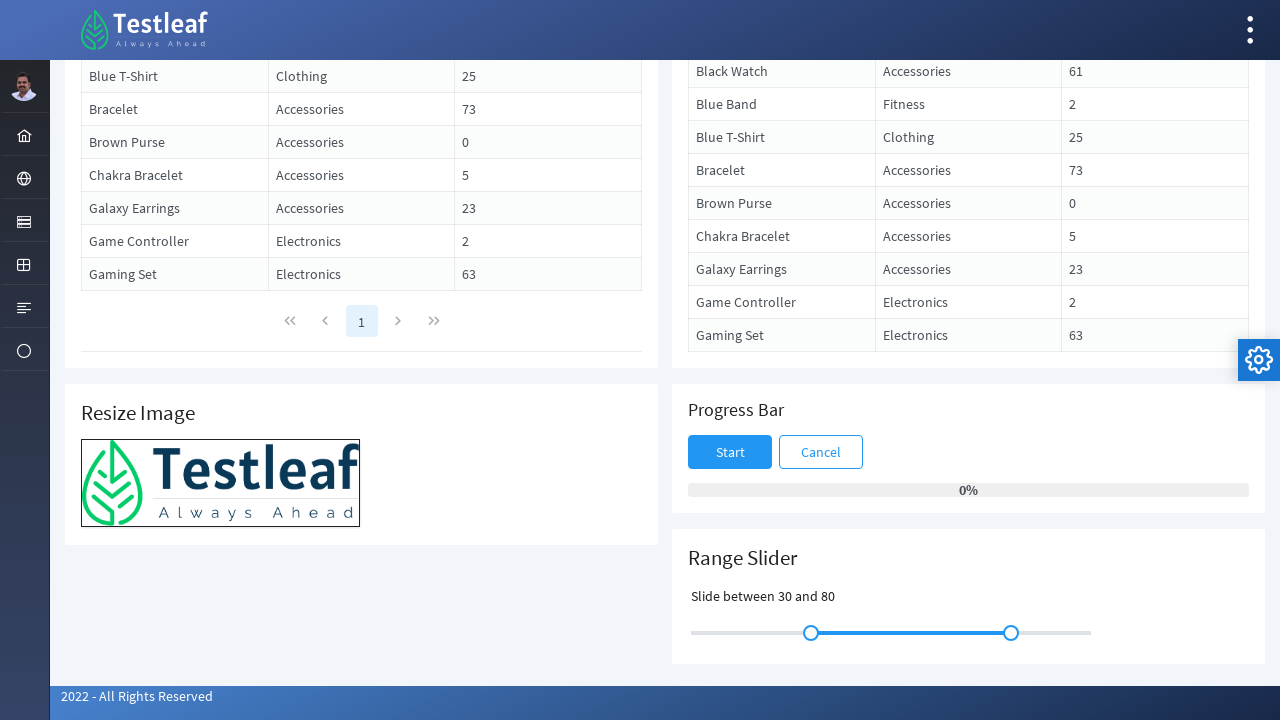

Waited 2 seconds after scrolling to page bottom
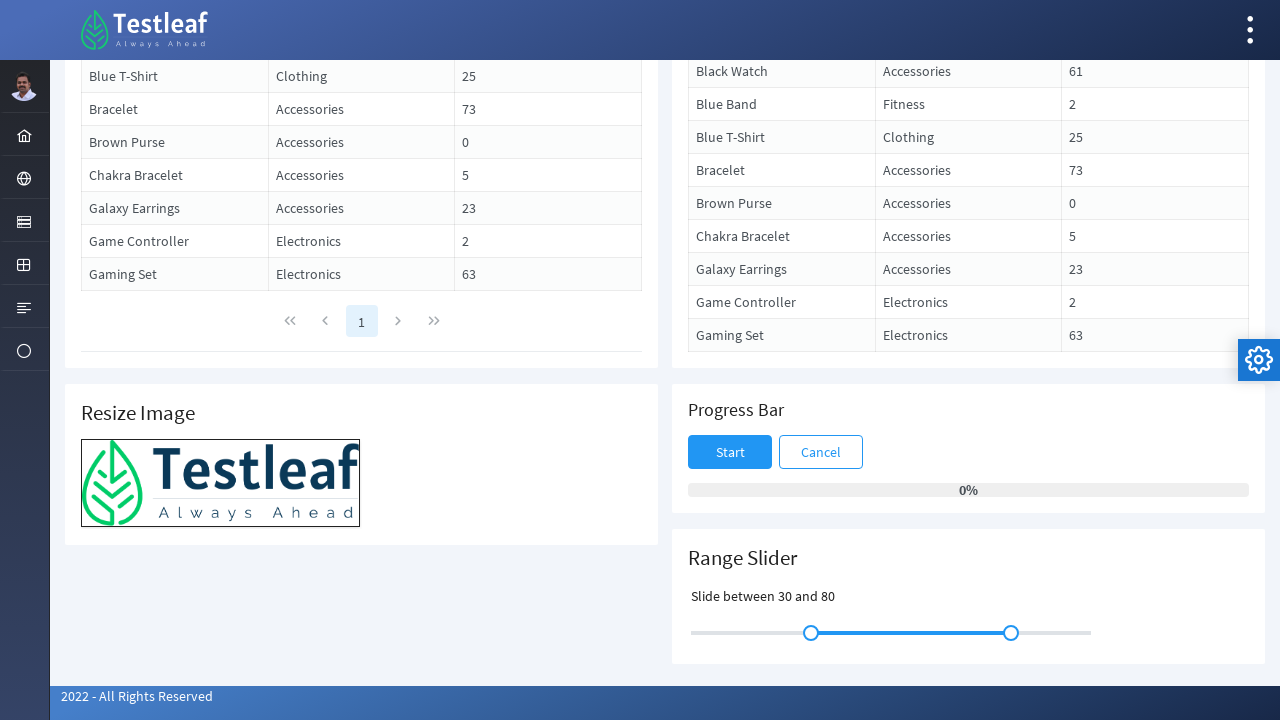

Scrolled to the top of the page
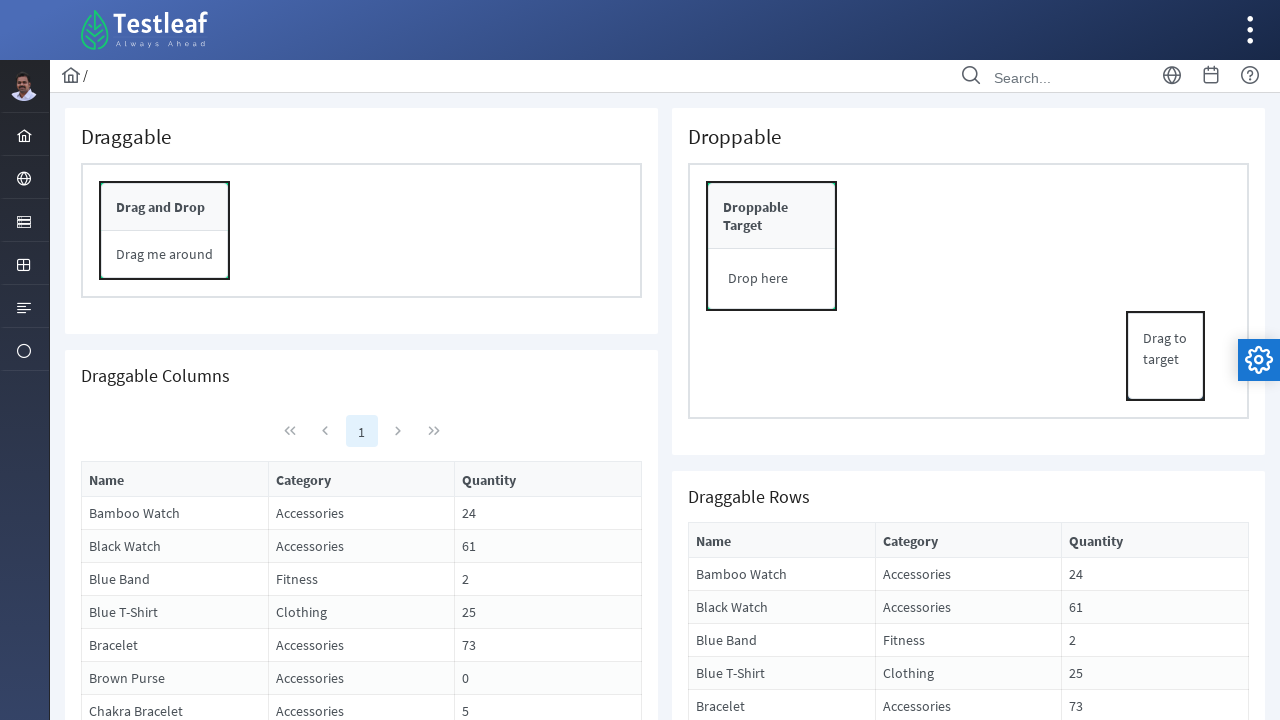

Waited 2 seconds after scrolling to page top
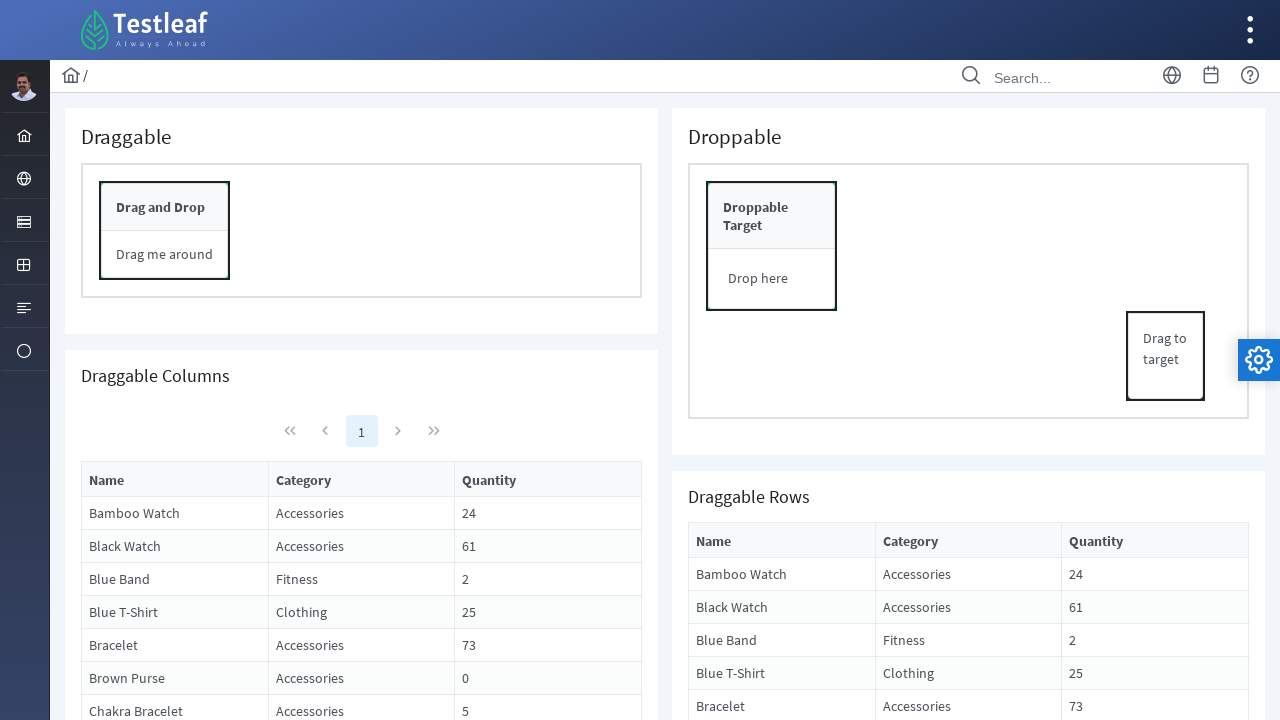

Located the Start button element
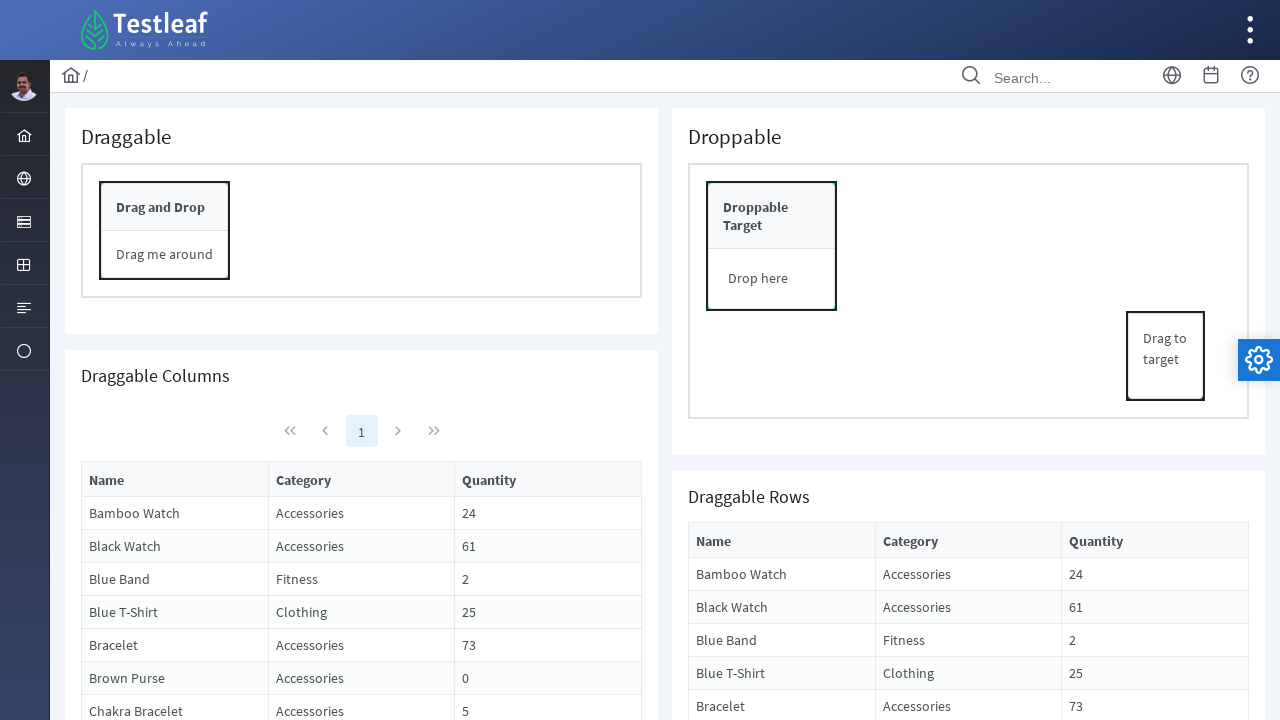

Scrolled Start button into view
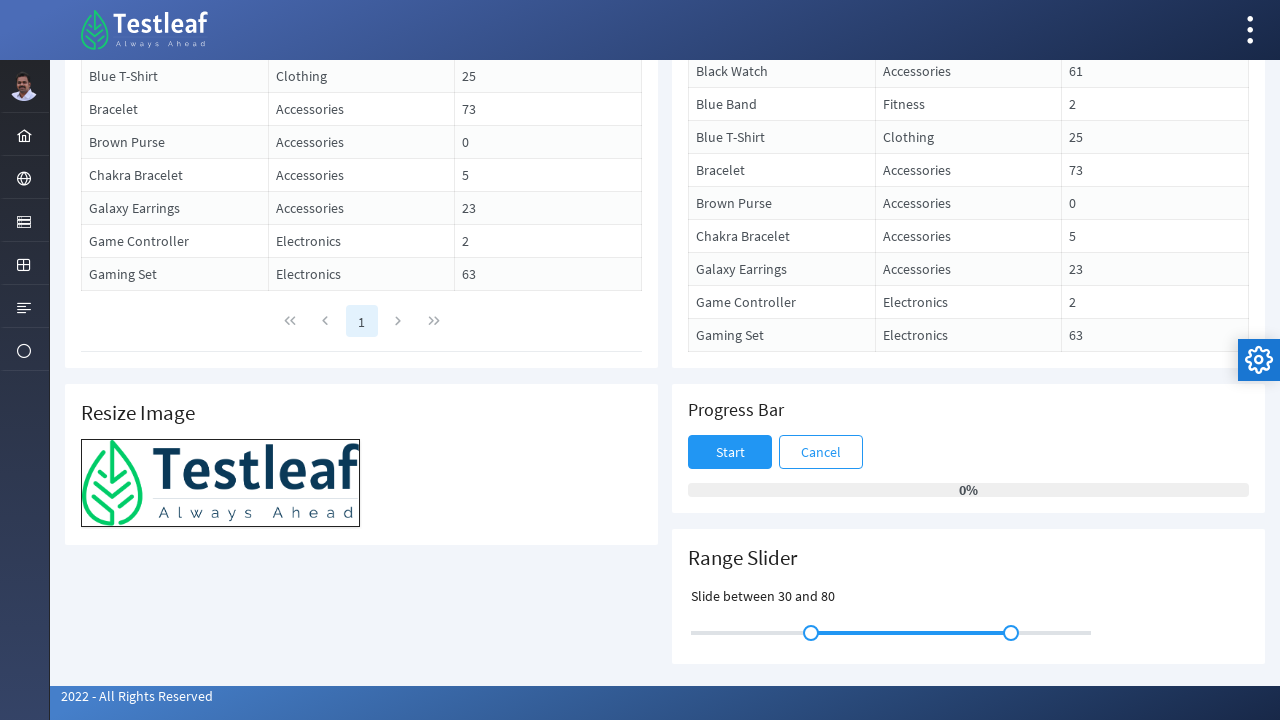

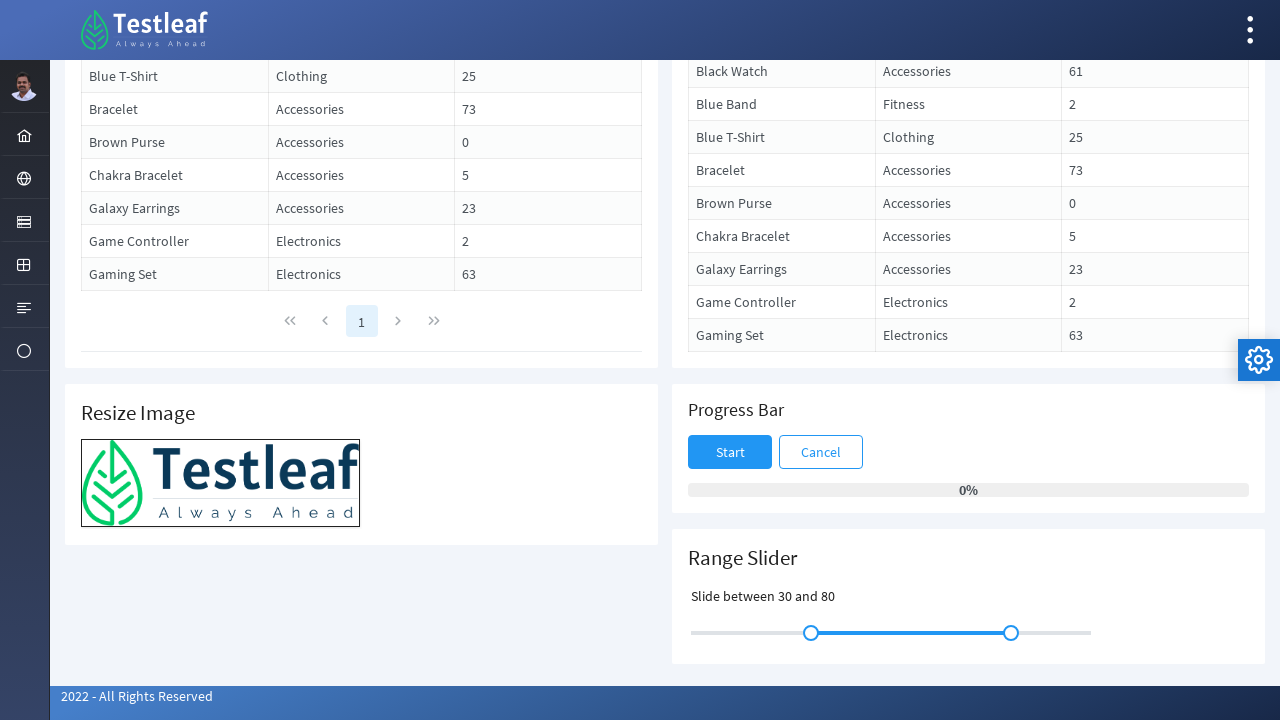